Tests radio button functionality by finding a group of radio buttons, clicking the third option, and verifying the selection state changes correctly.

Starting URL: http://www.echoecho.com/htmlforms10.htm

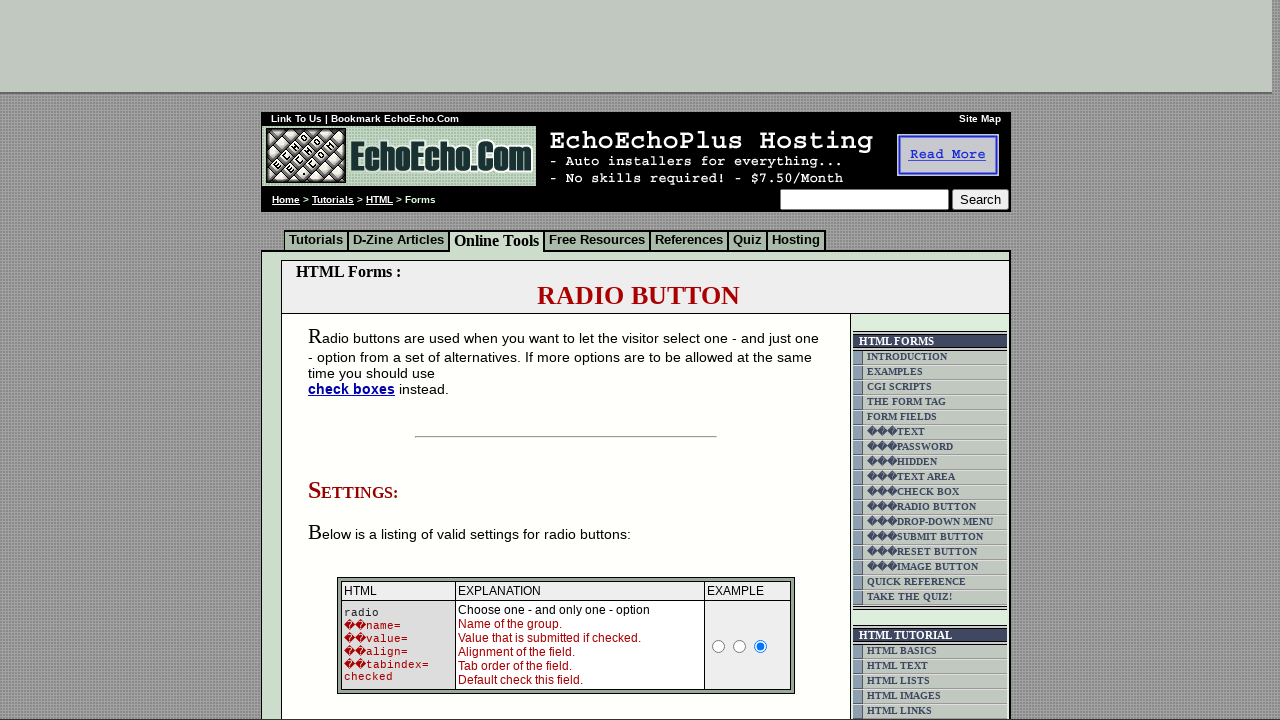

Waited for radio button group to be present
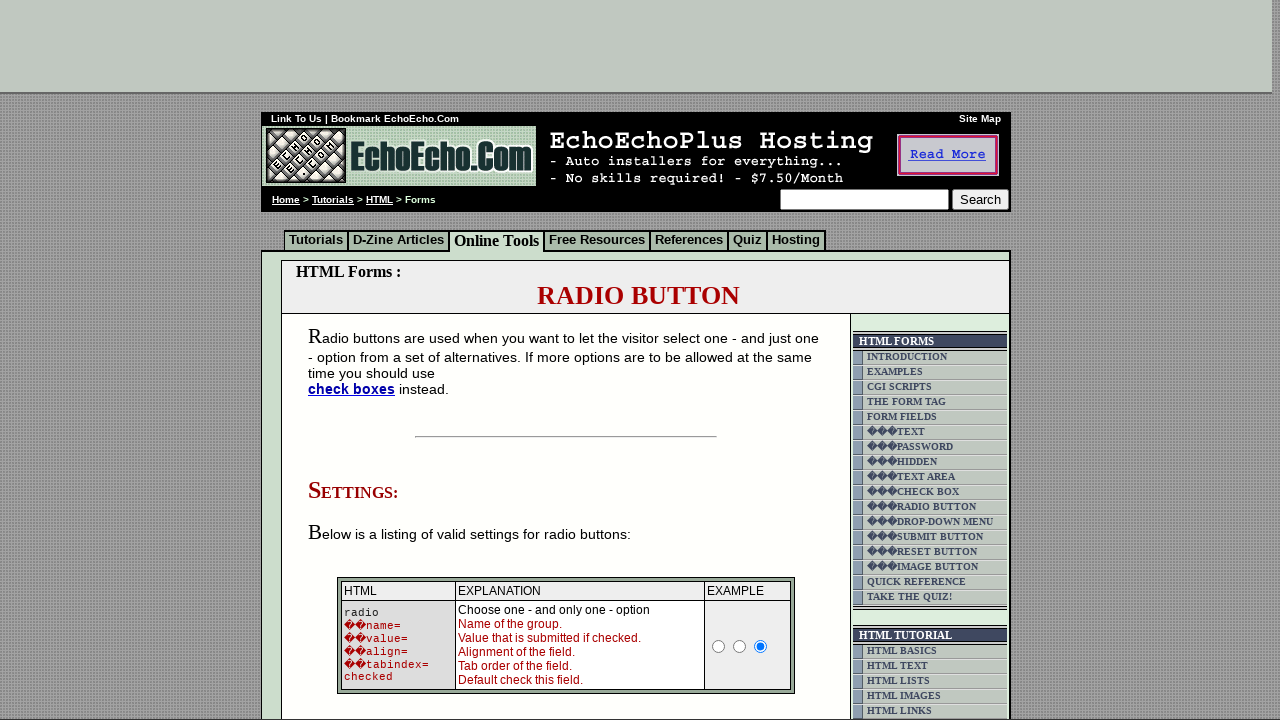

Located all radio buttons in group1
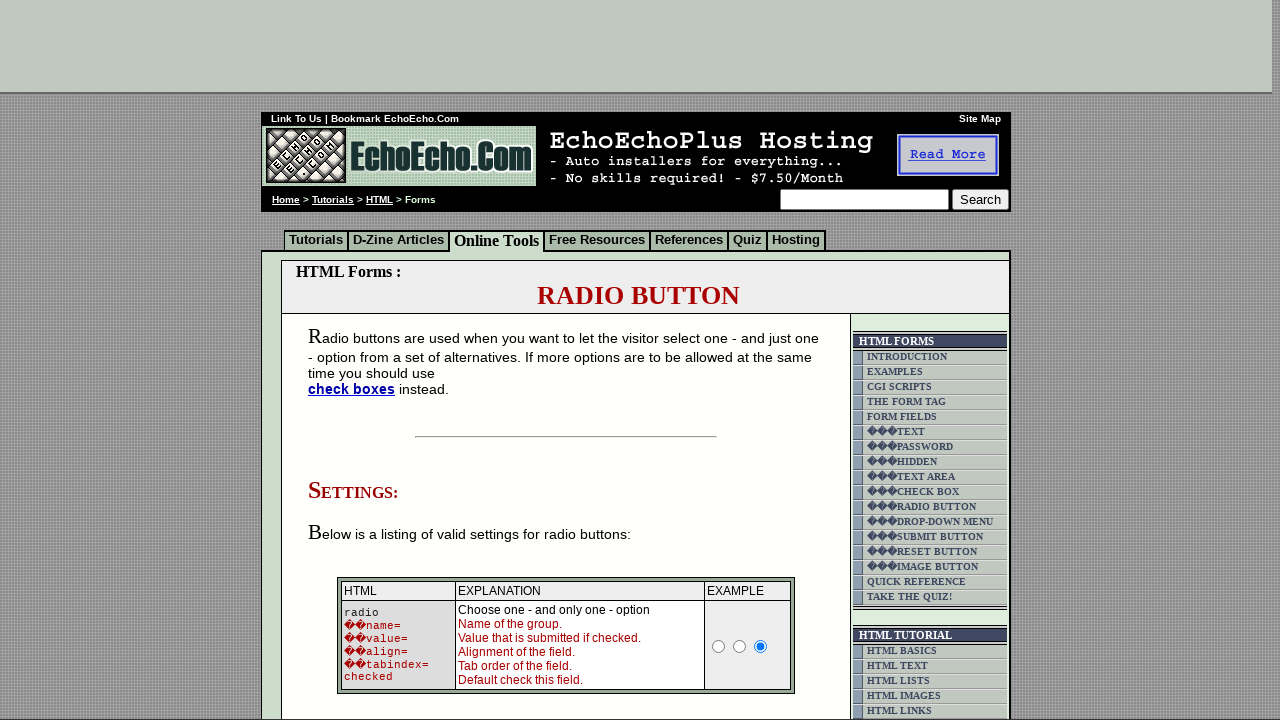

Found 3 radio buttons in the group
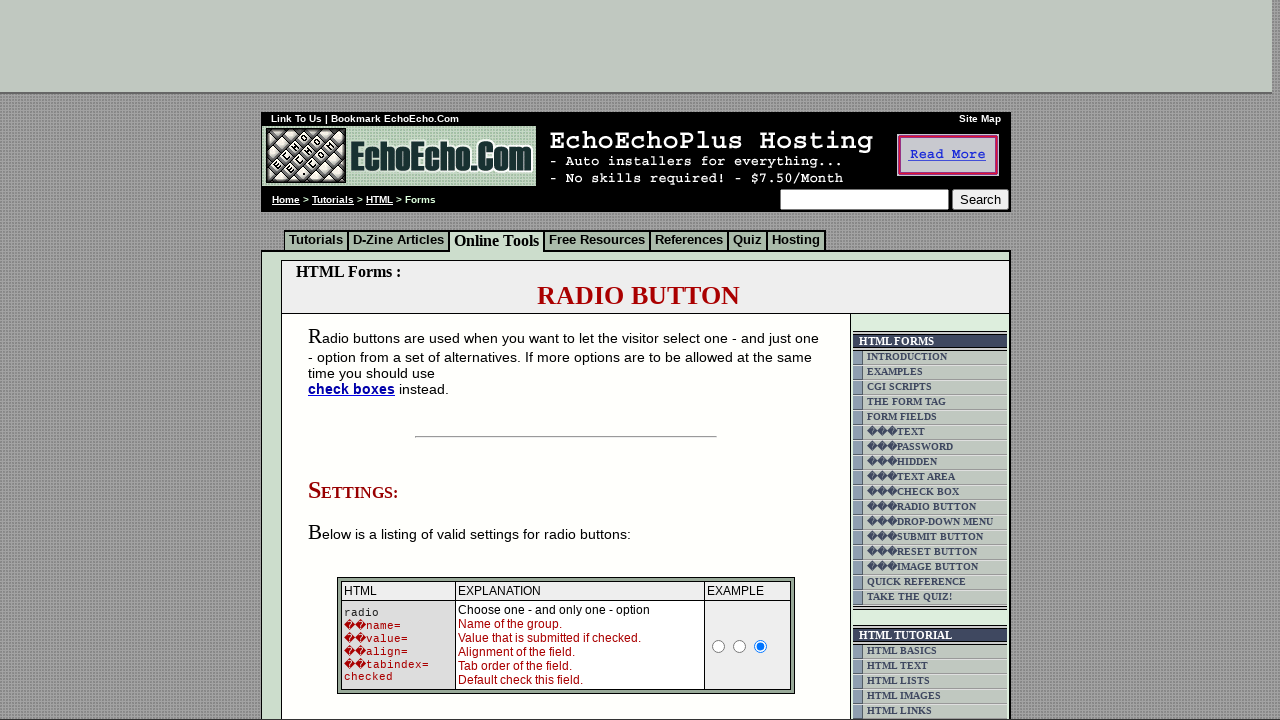

Clicked the third radio button option at (356, 360) on input[name='group1'] >> nth=2
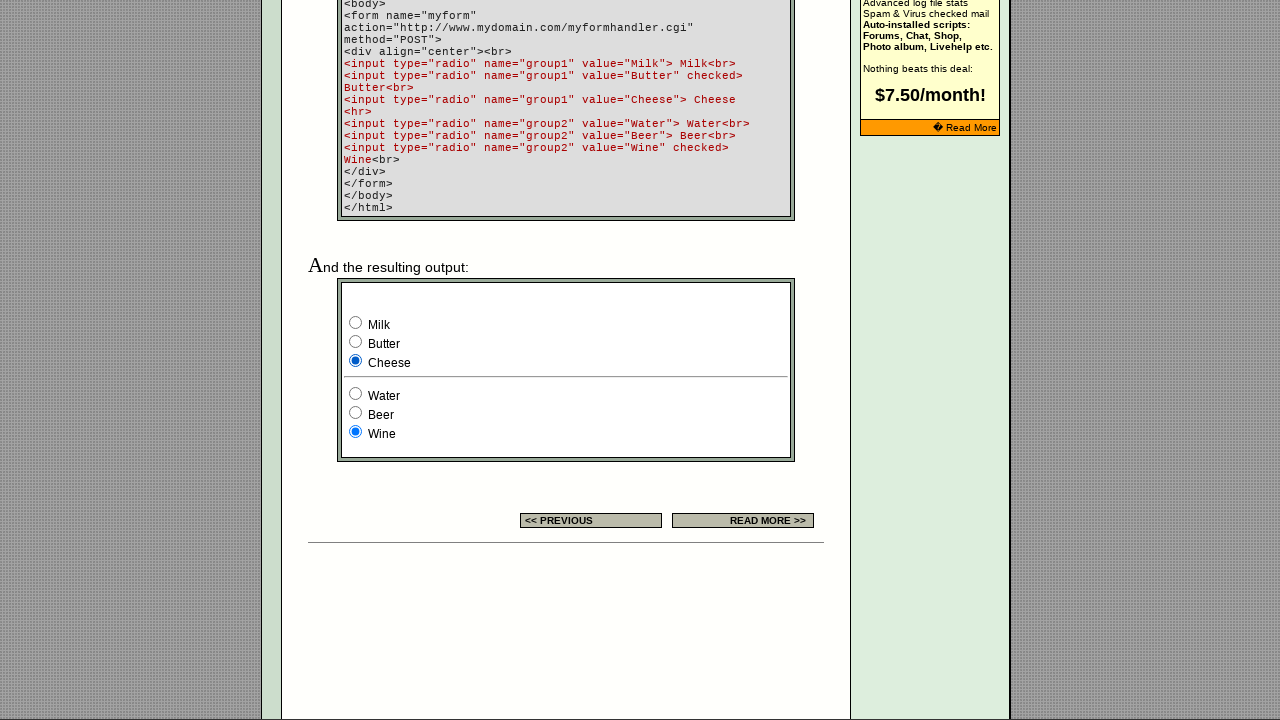

Verified that the third radio button is now selected
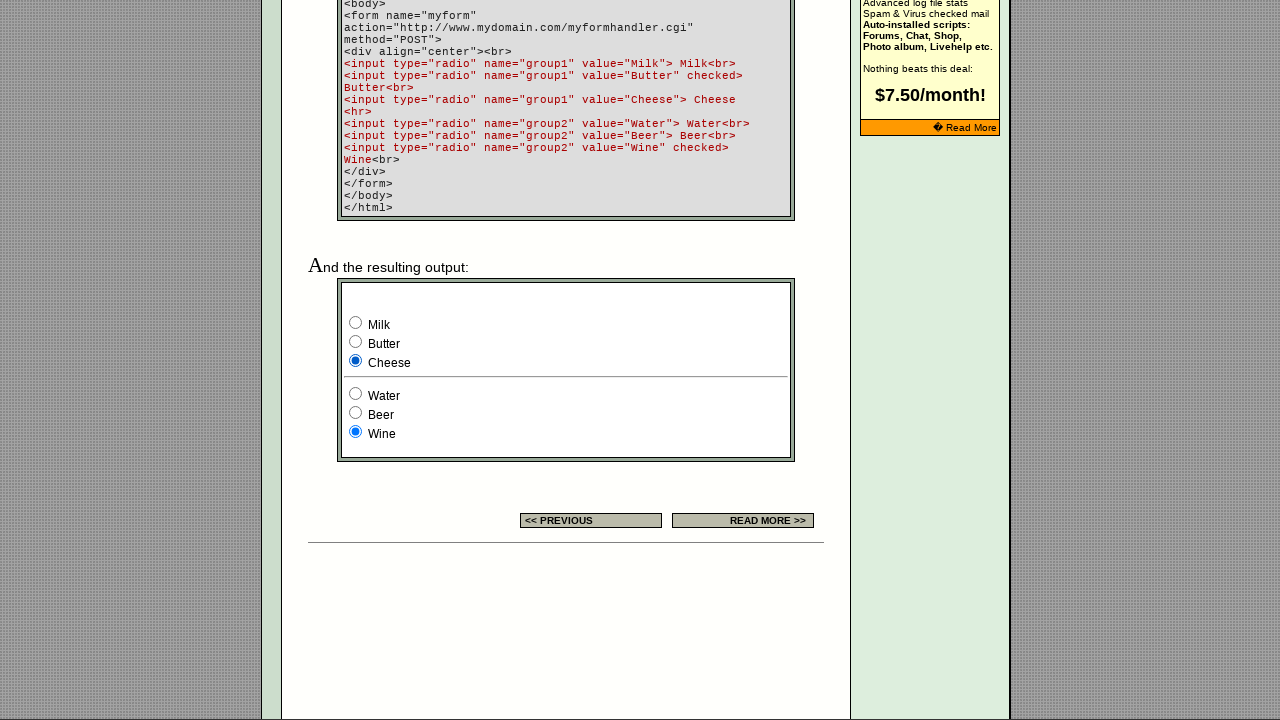

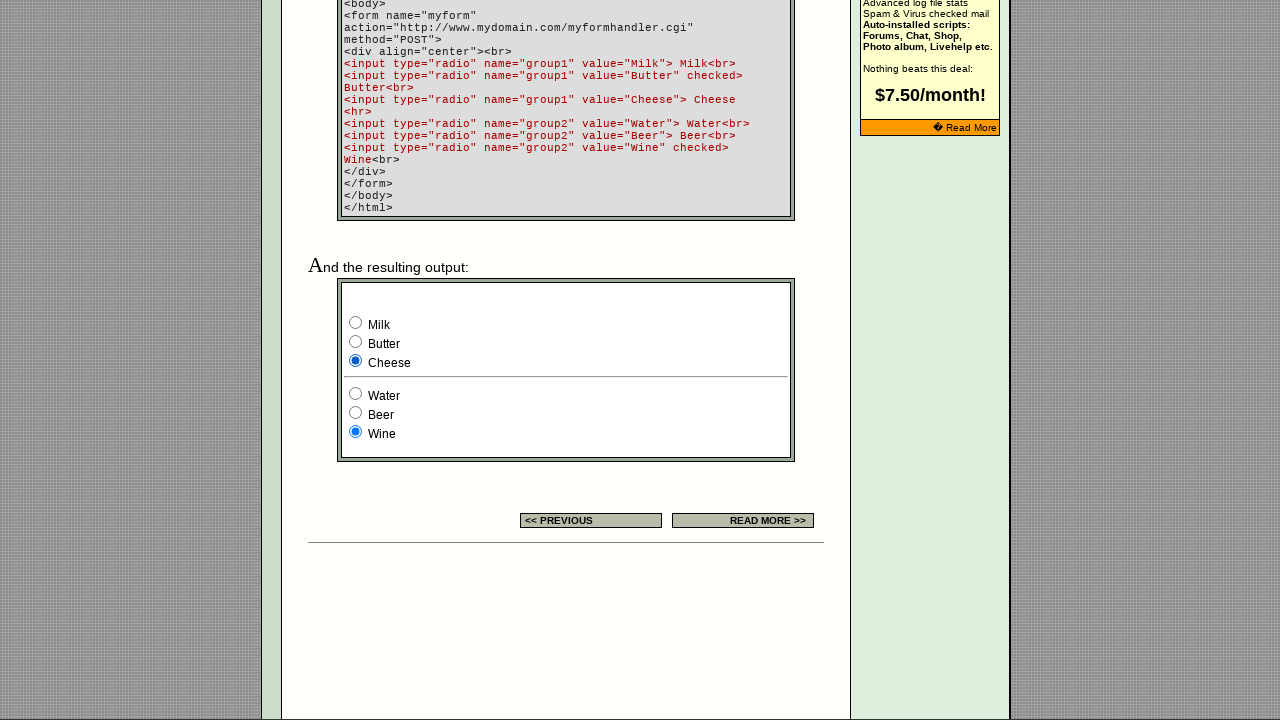